Navigates to the DevOps QA WordPress blog homepage

Starting URL: http://devopsqa.wordpress.com/

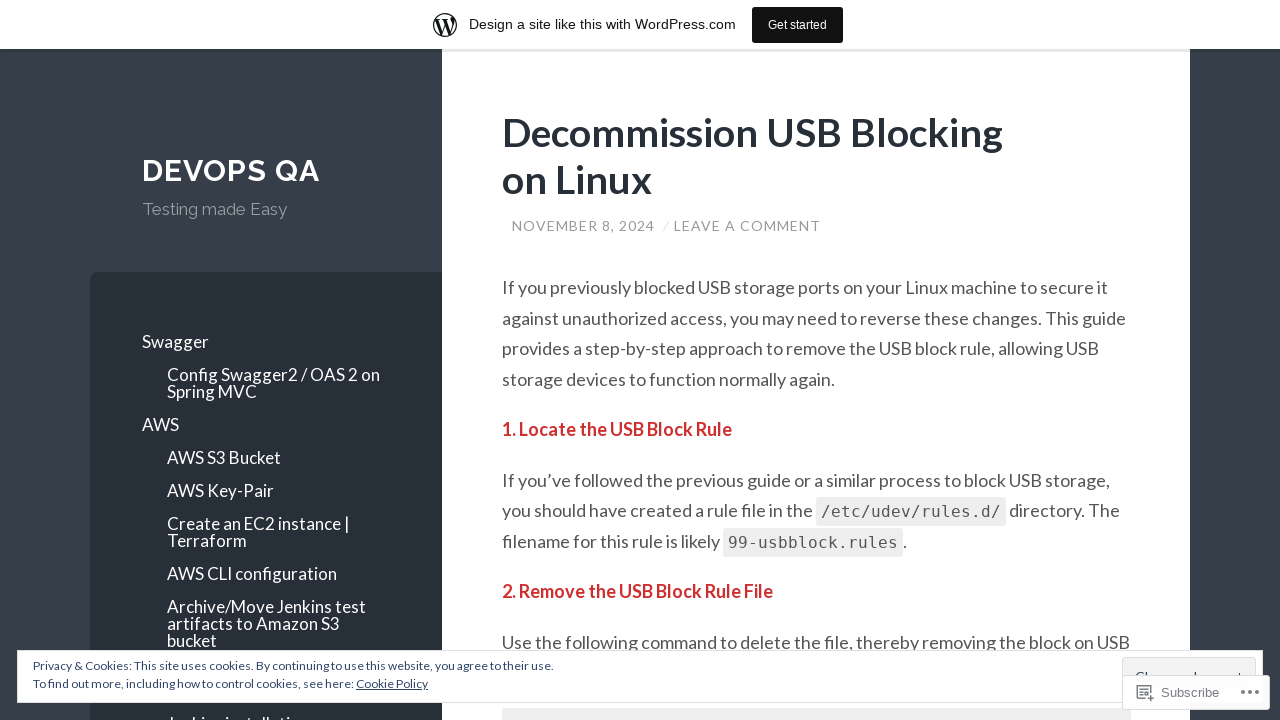

Navigated to DevOps QA WordPress blog homepage
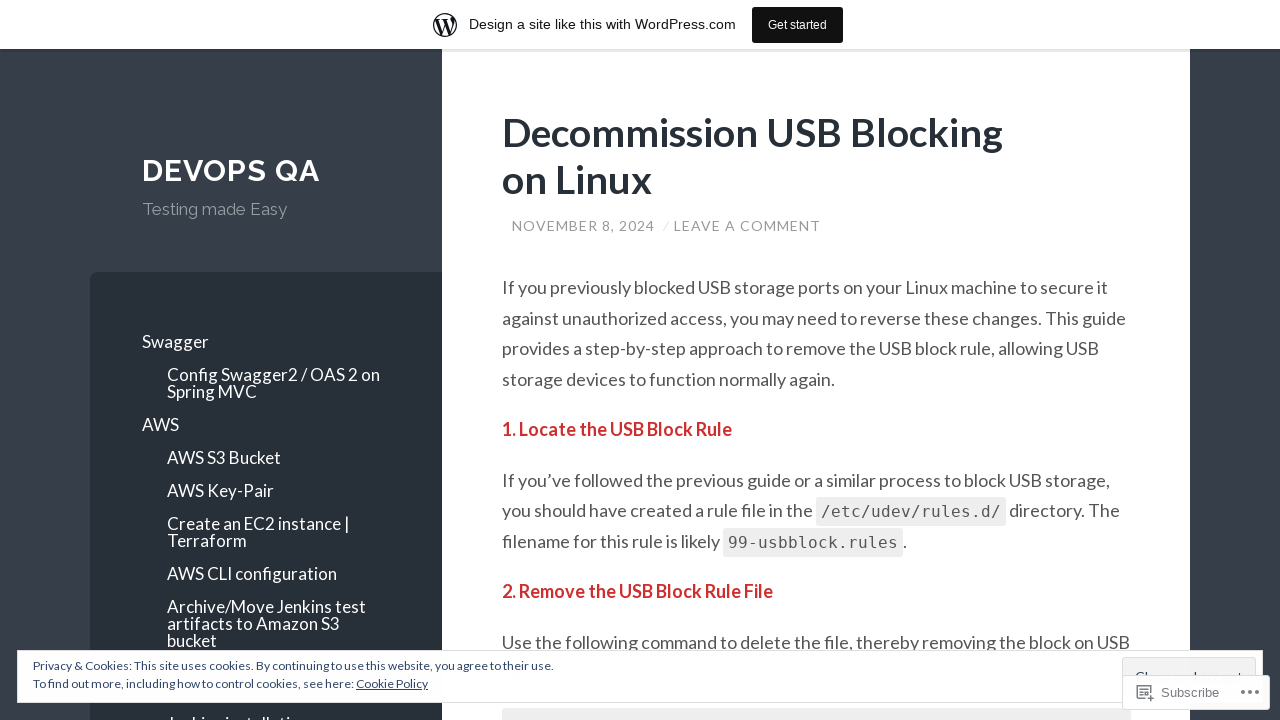

DevOps QA WordPress blog homepage loaded successfully
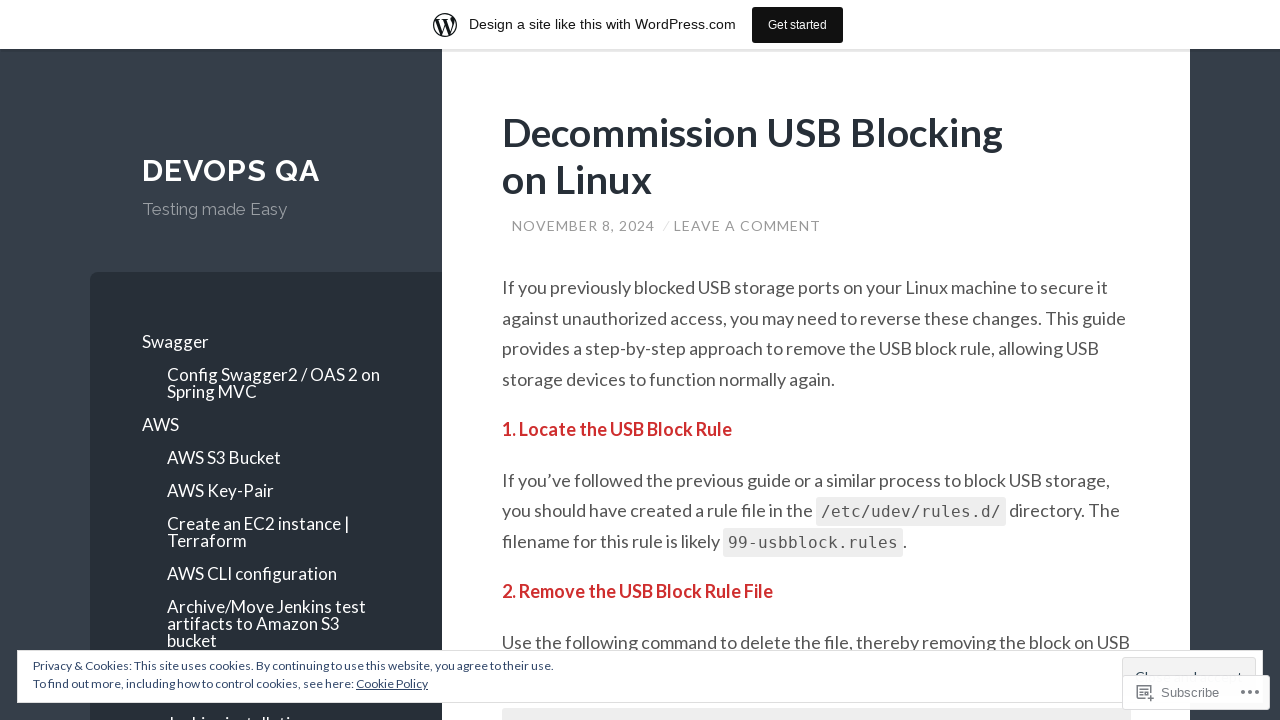

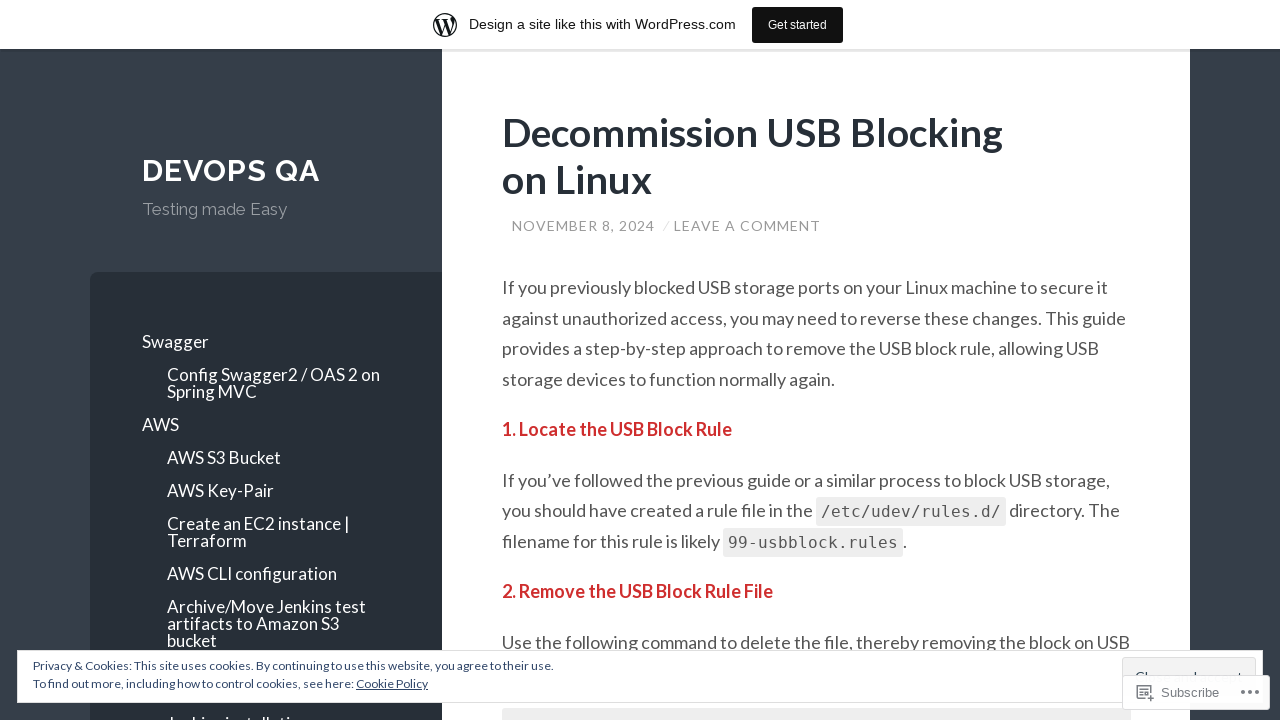